Tests a sample todo application by clicking on multiple checkbox items to mark them as complete, then adding a new todo item by typing text and clicking the add button.

Starting URL: https://lambdatest.github.io/sample-todo-app/

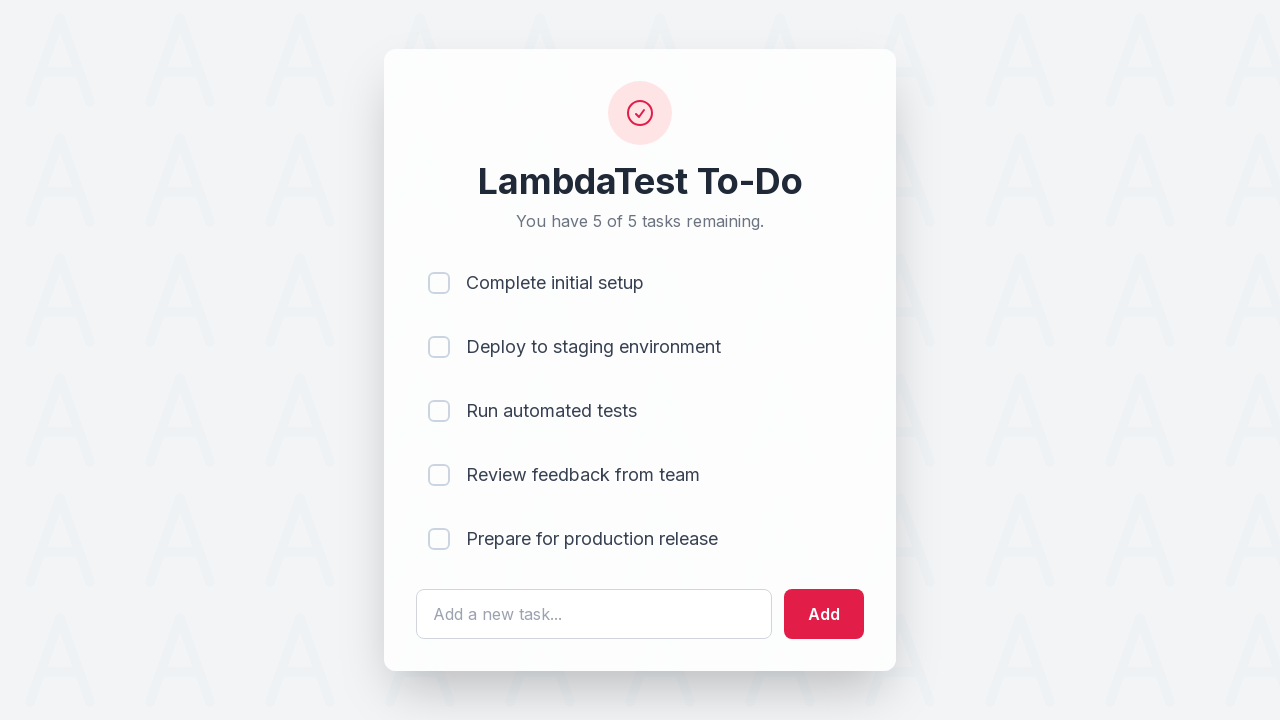

First todo item checkbox became visible
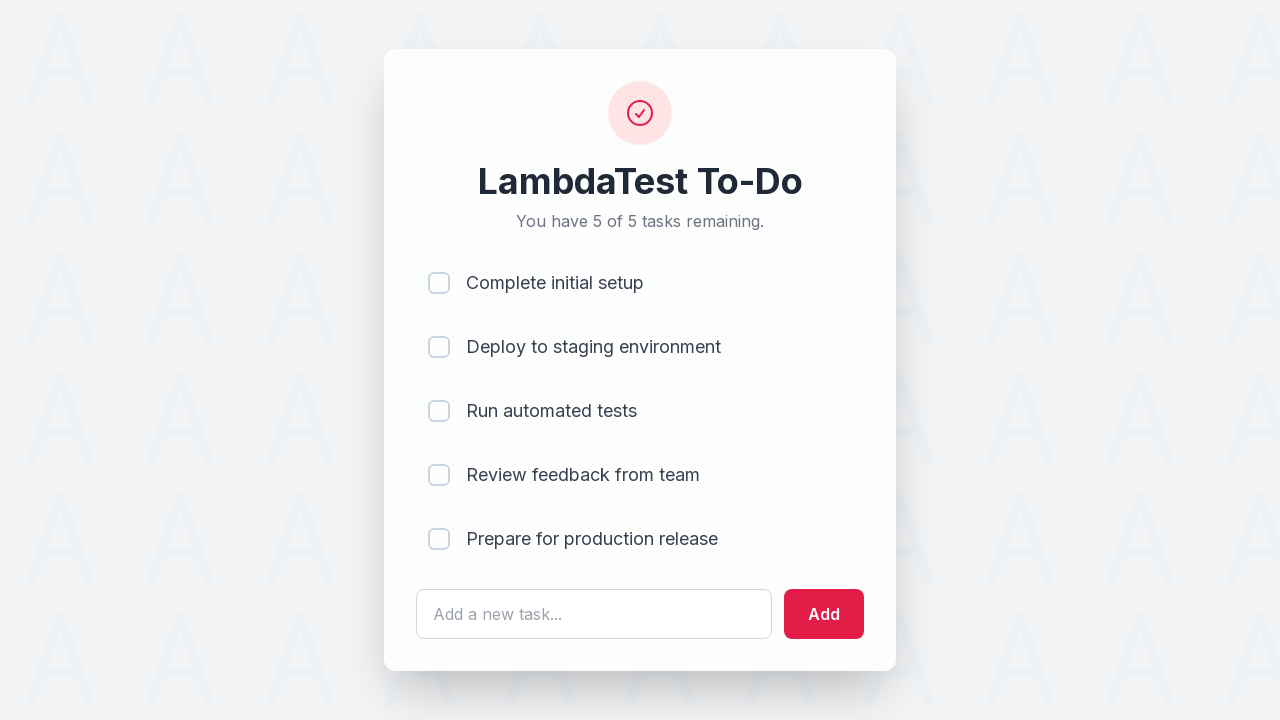

Clicked first todo item checkbox to mark as complete at (439, 283) on body > div > div > div > ul > li:nth-child(1) > input
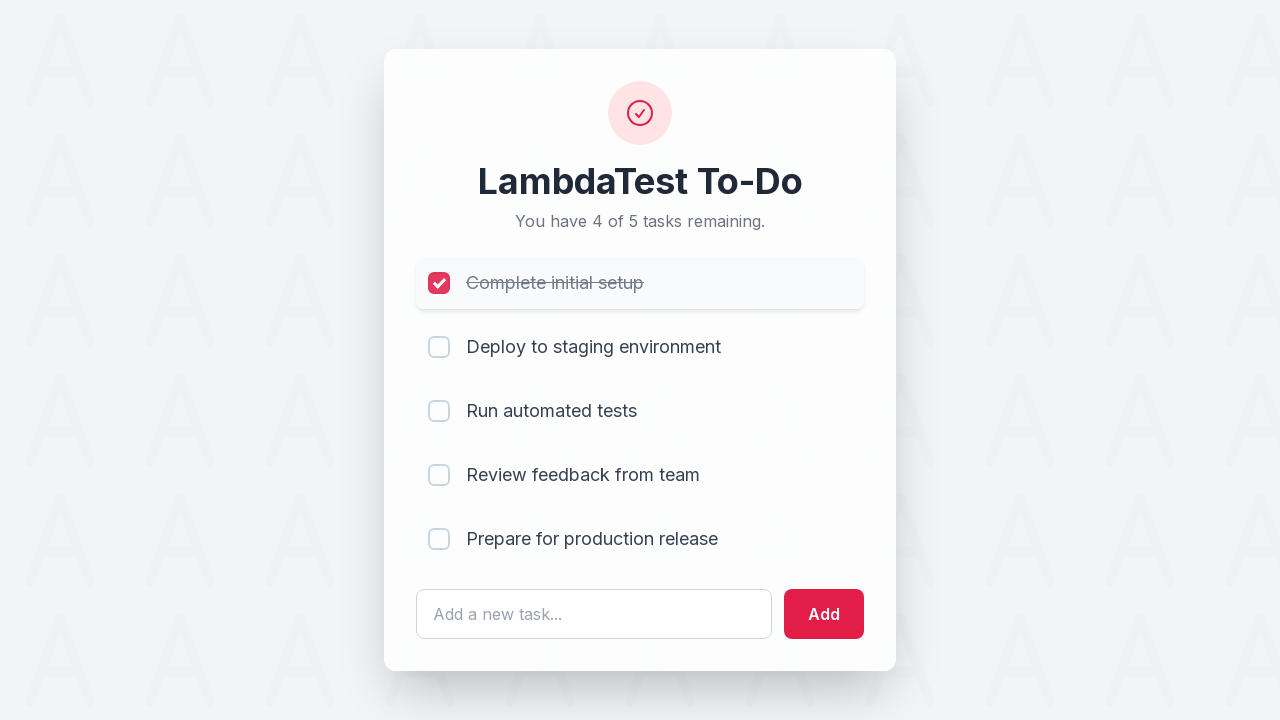

Clicked second todo item checkbox to mark as complete at (439, 347) on body > div > div > div > ul > li:nth-child(2) > input
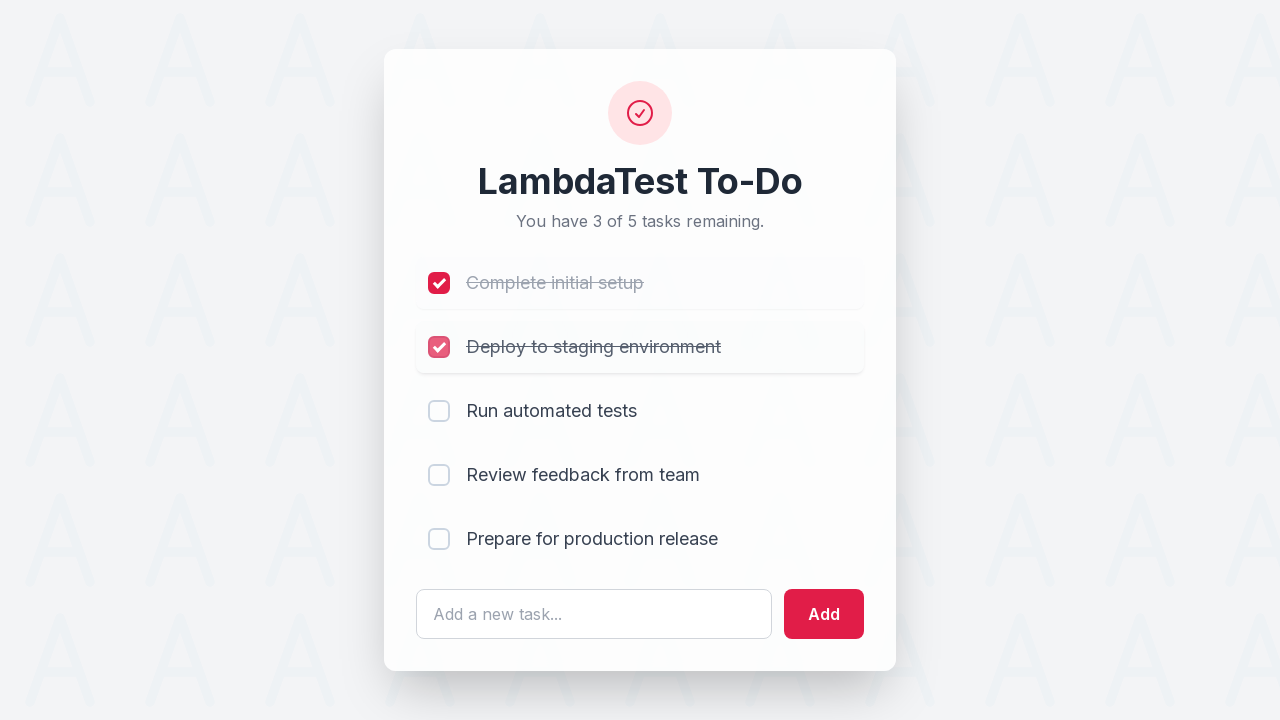

Clicked fourth todo item checkbox to mark as complete at (439, 475) on body > div > div > div > ul > li:nth-child(4) > input
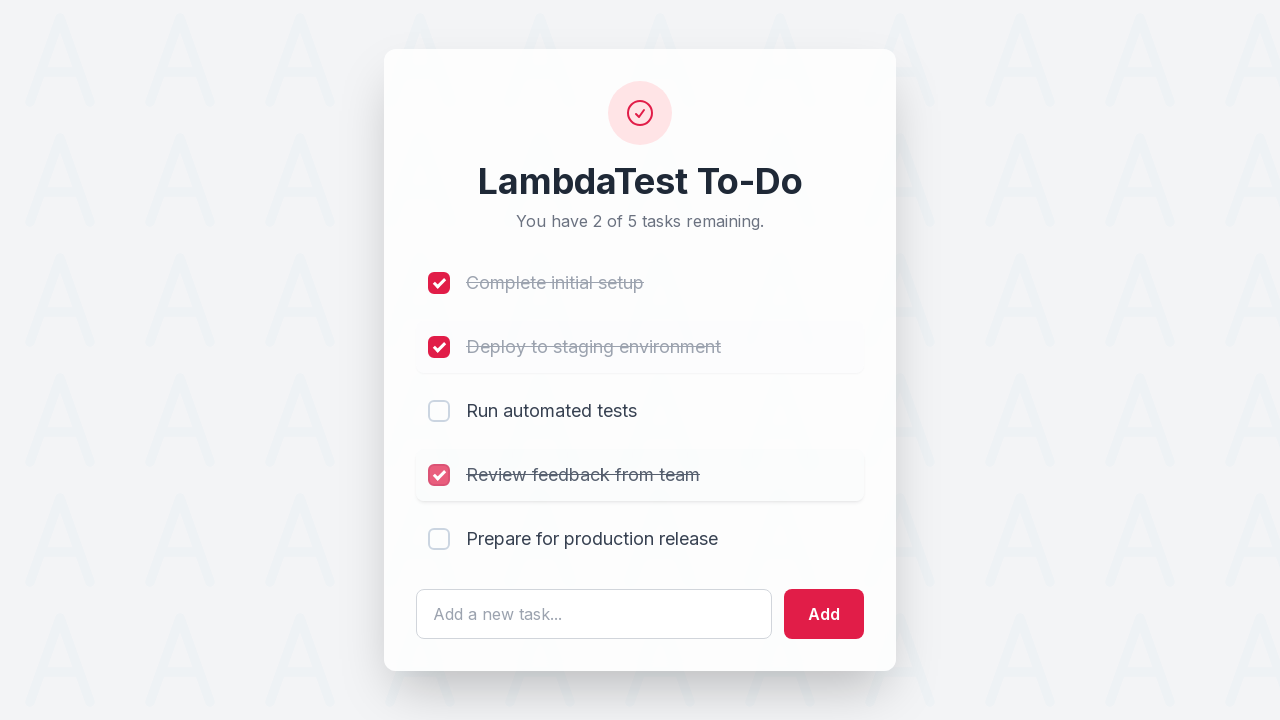

Clicked fifth todo item checkbox to mark as complete at (439, 539) on body > div > div > div > ul > li:nth-child(5) > input
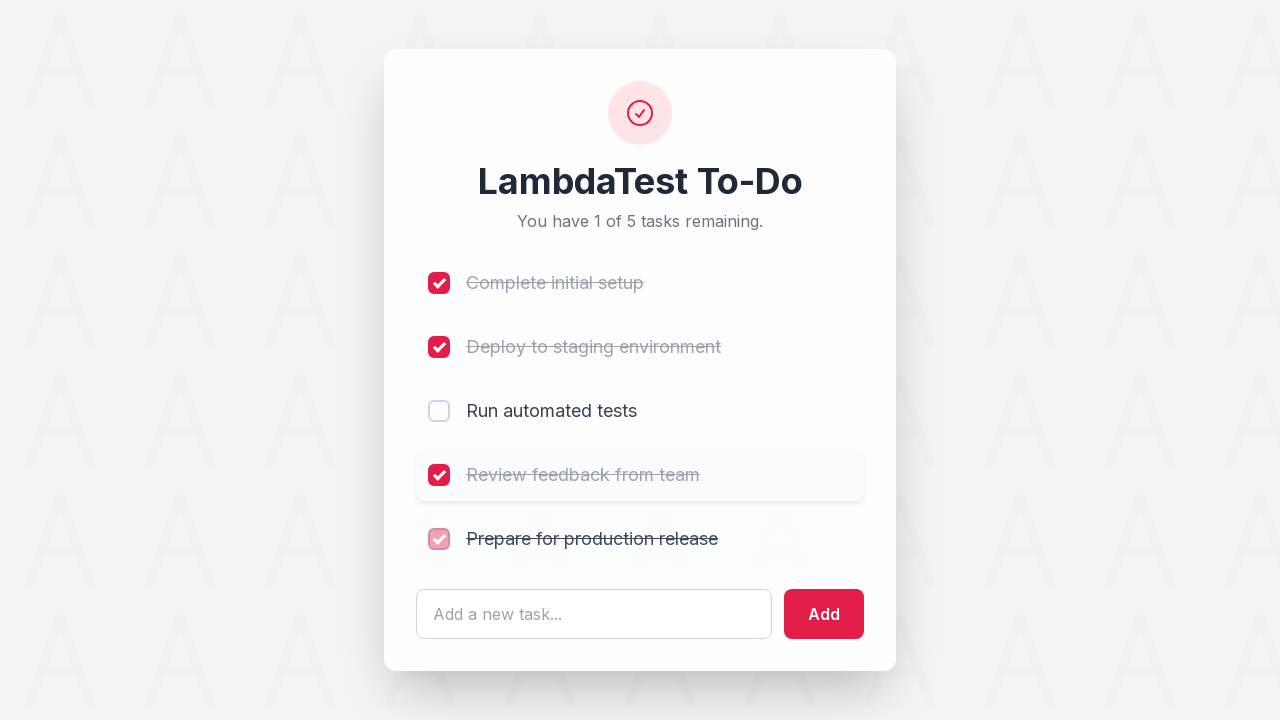

Typed 'new item added' into the todo input field on #sampletodotext
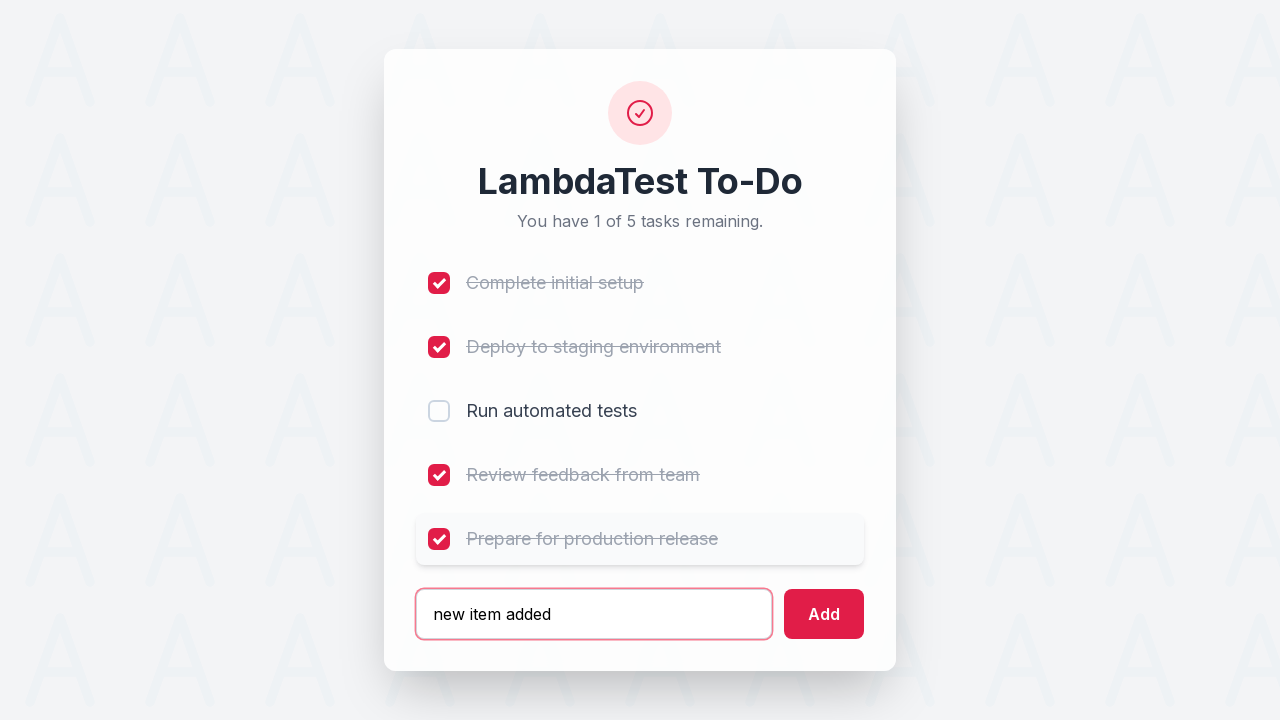

Clicked add button to create new todo item at (824, 614) on #addbutton
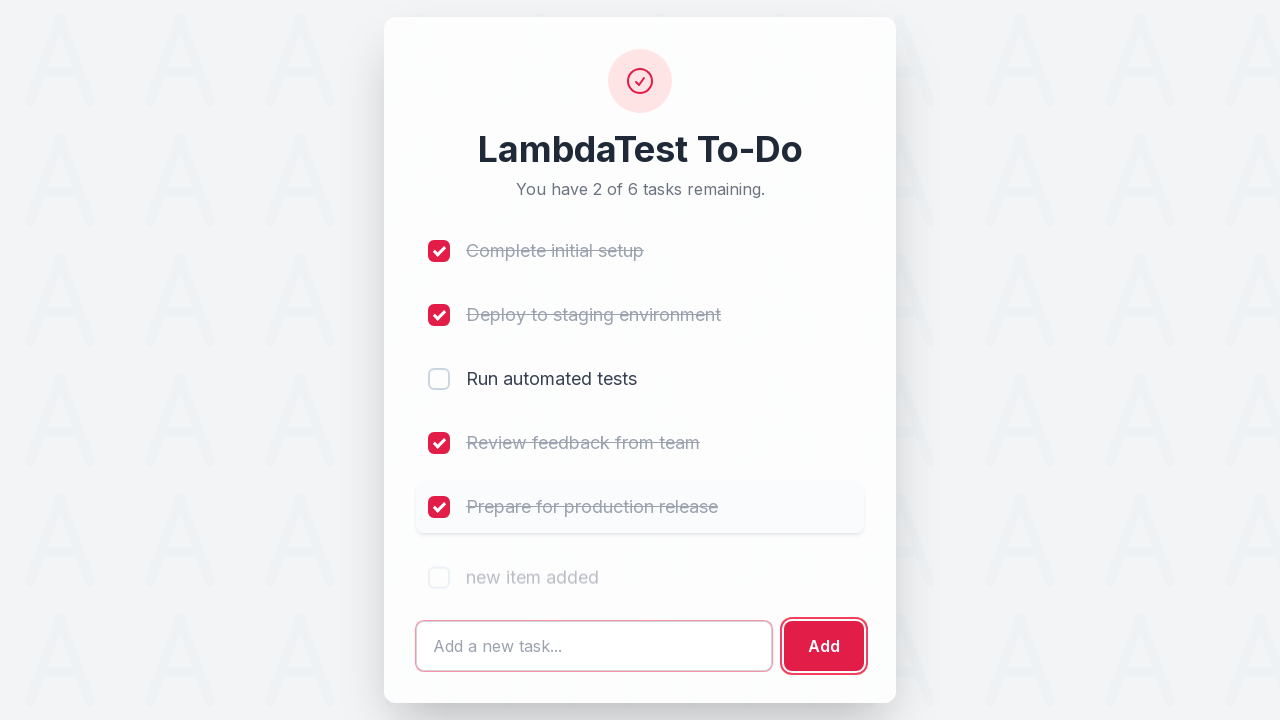

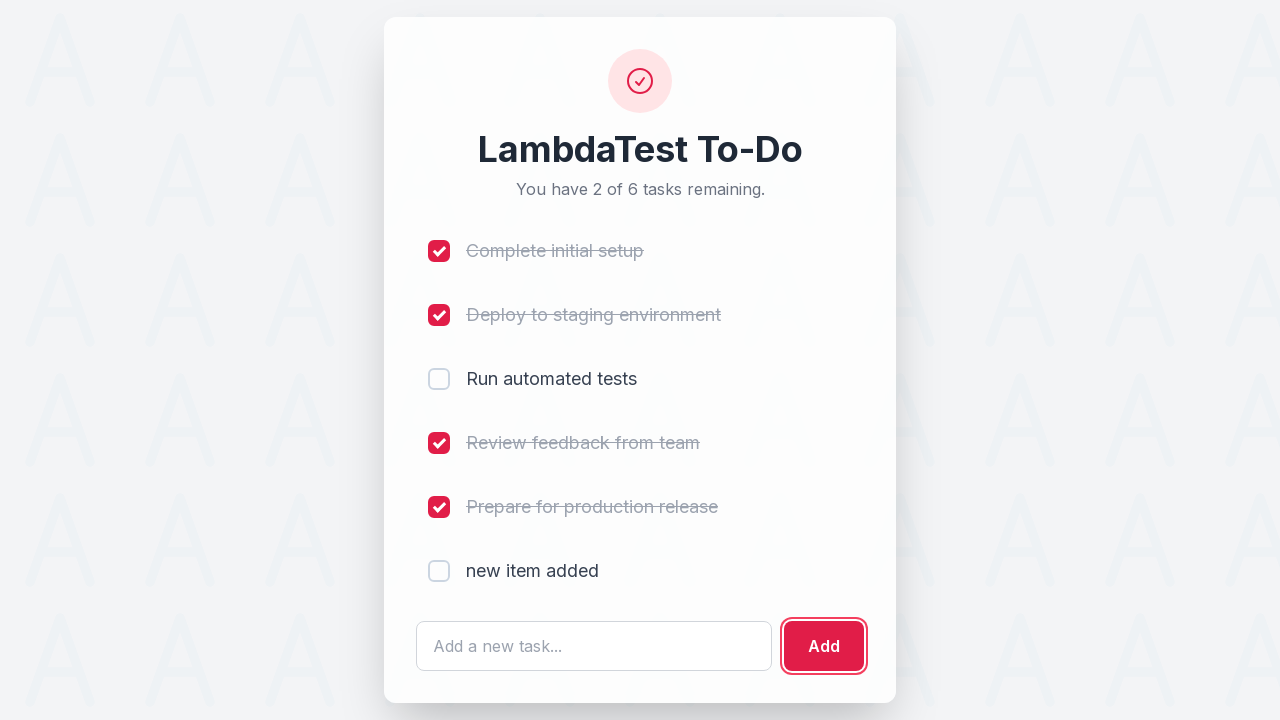